Navigates to SBS "The Boat" interactive experience page and clicks on a preloader element to begin the experience

Starting URL: https://www.sbs.com.au/theboat/

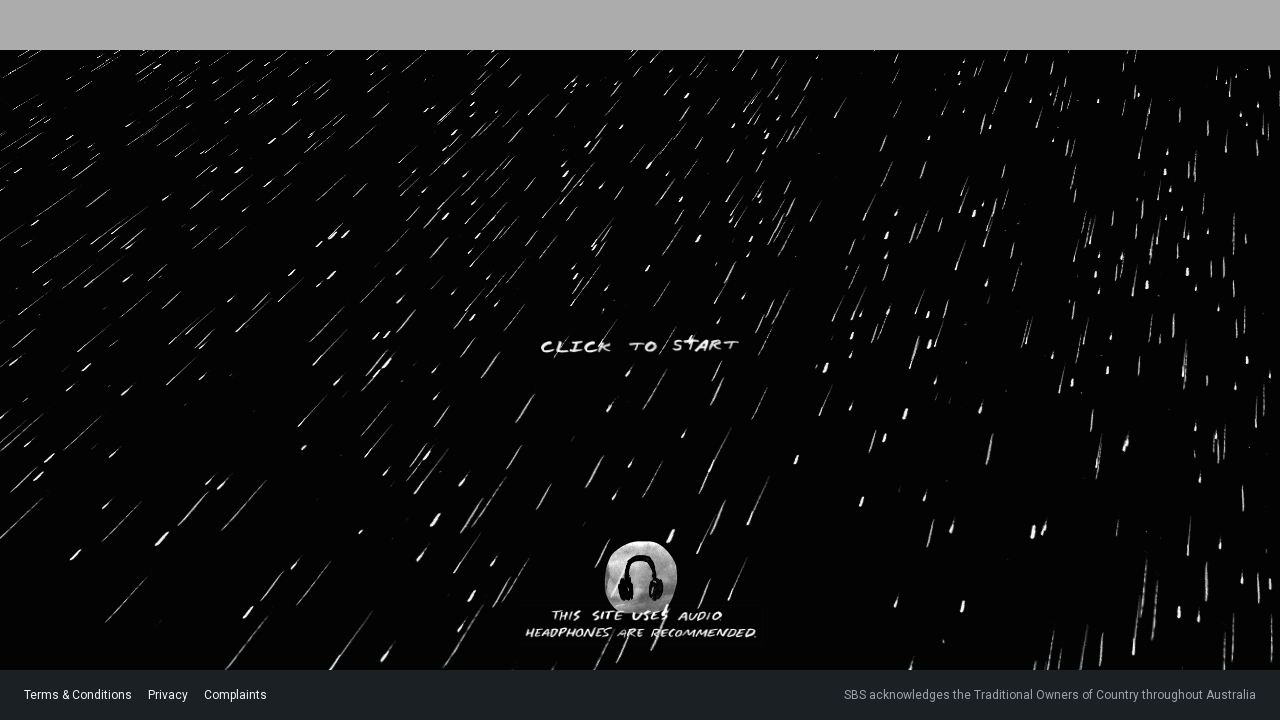

Navigated to SBS The Boat interactive experience page
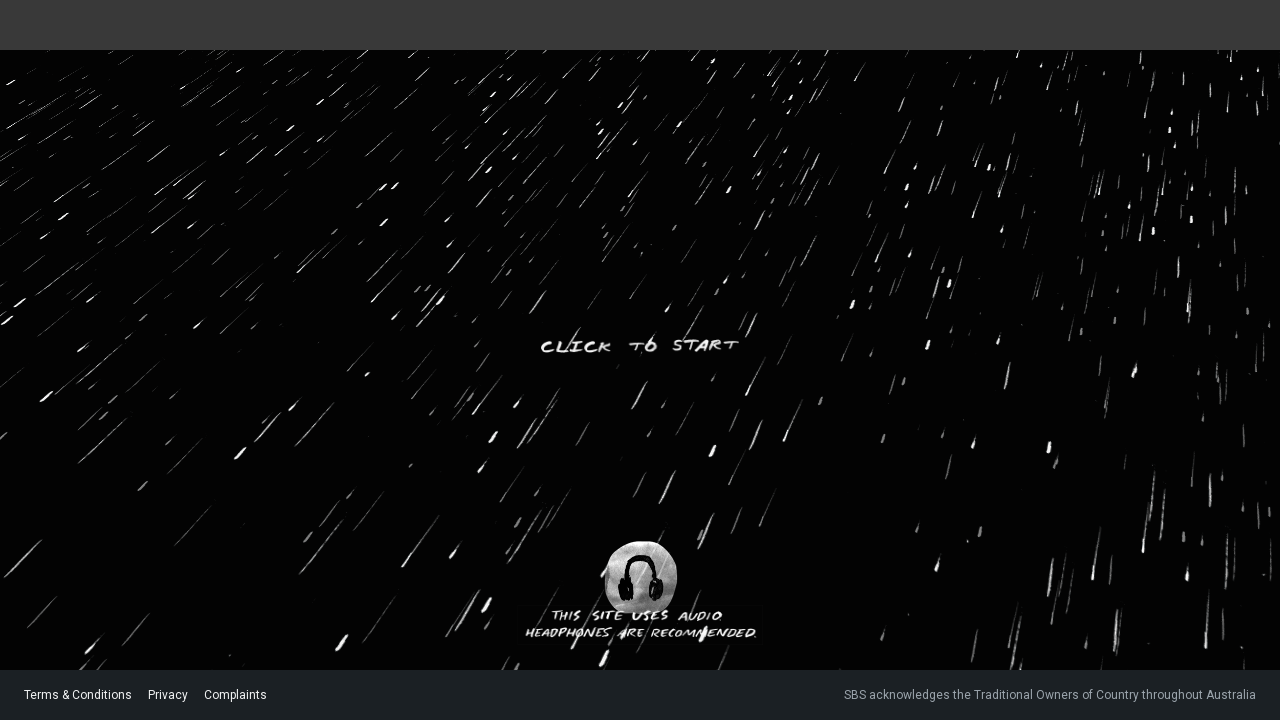

Clicked on preloader element to begin the experience at (640, 360) on #preloader-container div >> nth=3
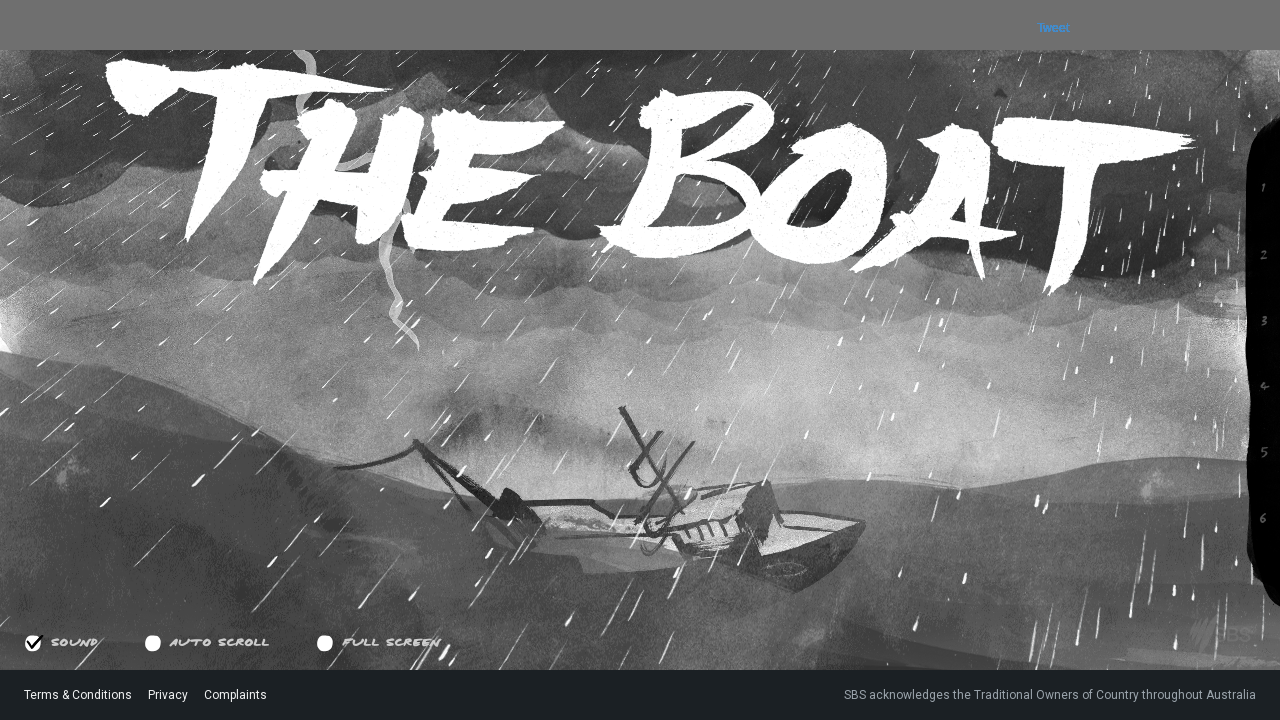

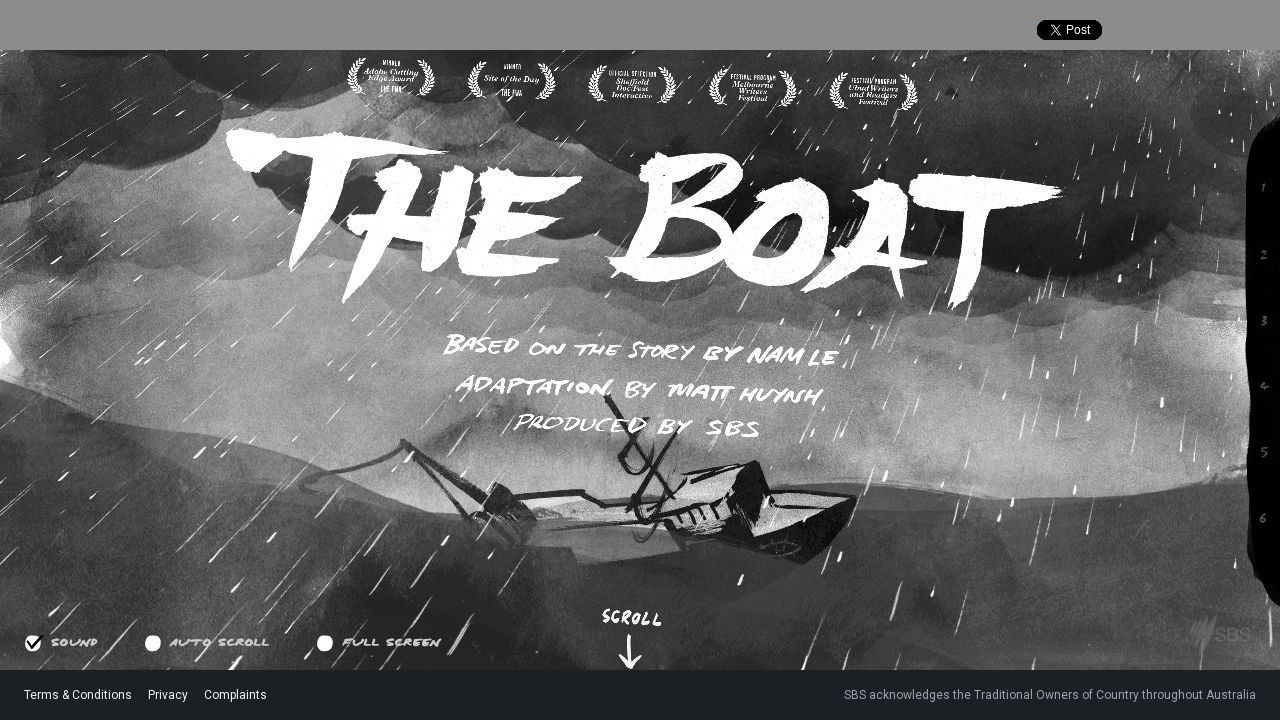